Tests checkbox functionality by checking and unchecking the Sunday checkbox and verifying states.

Starting URL: https://testautomationpractice.blogspot.com/

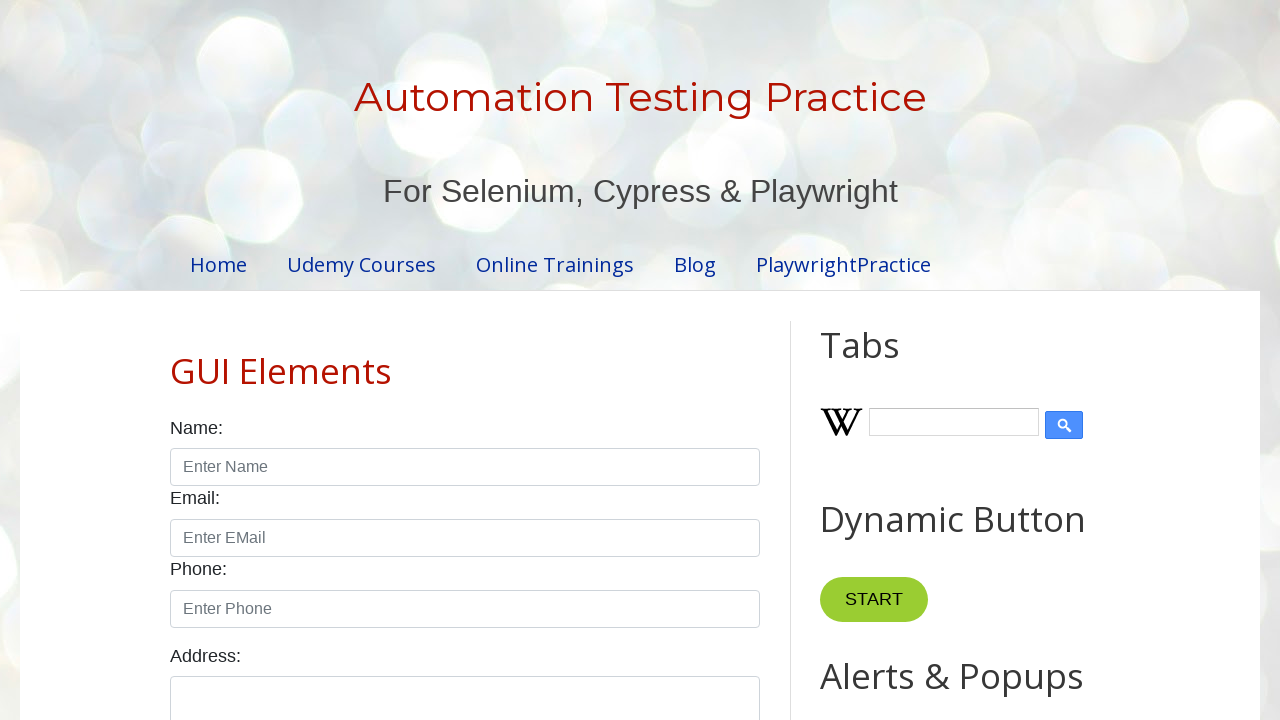

Checked the Sunday checkbox at (176, 360) on #sunday
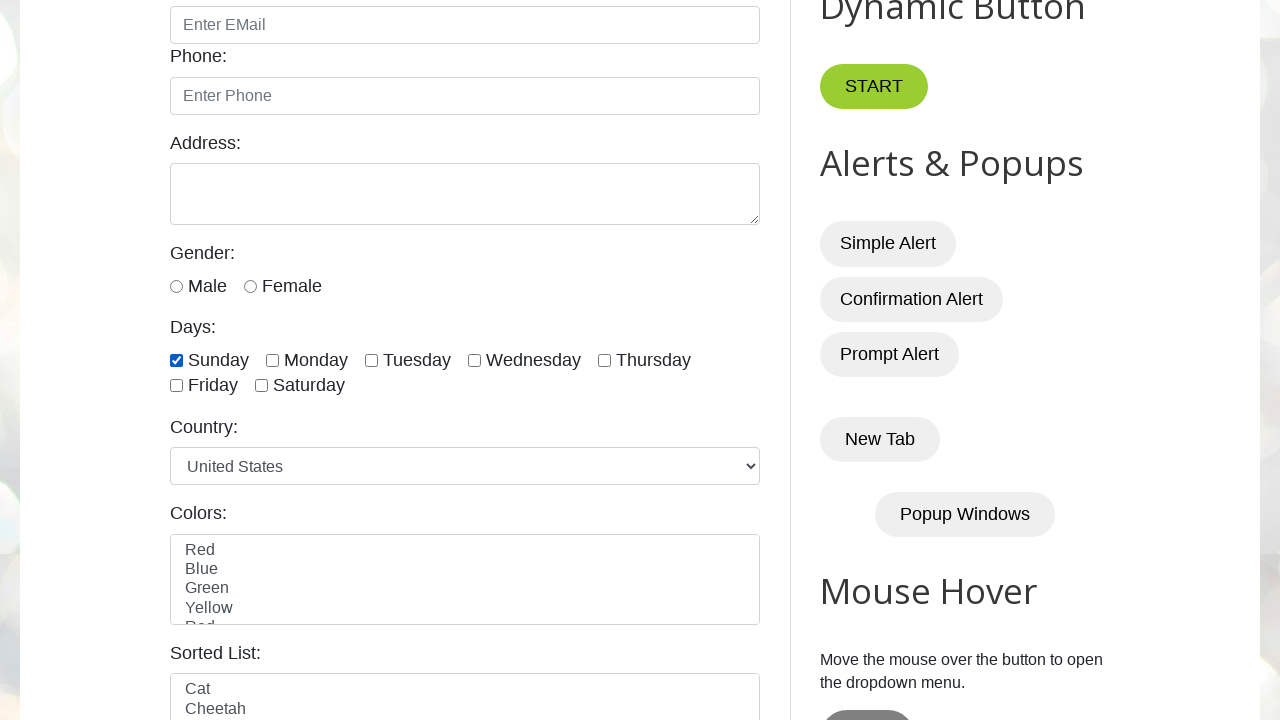

Verified that Sunday checkbox is checked
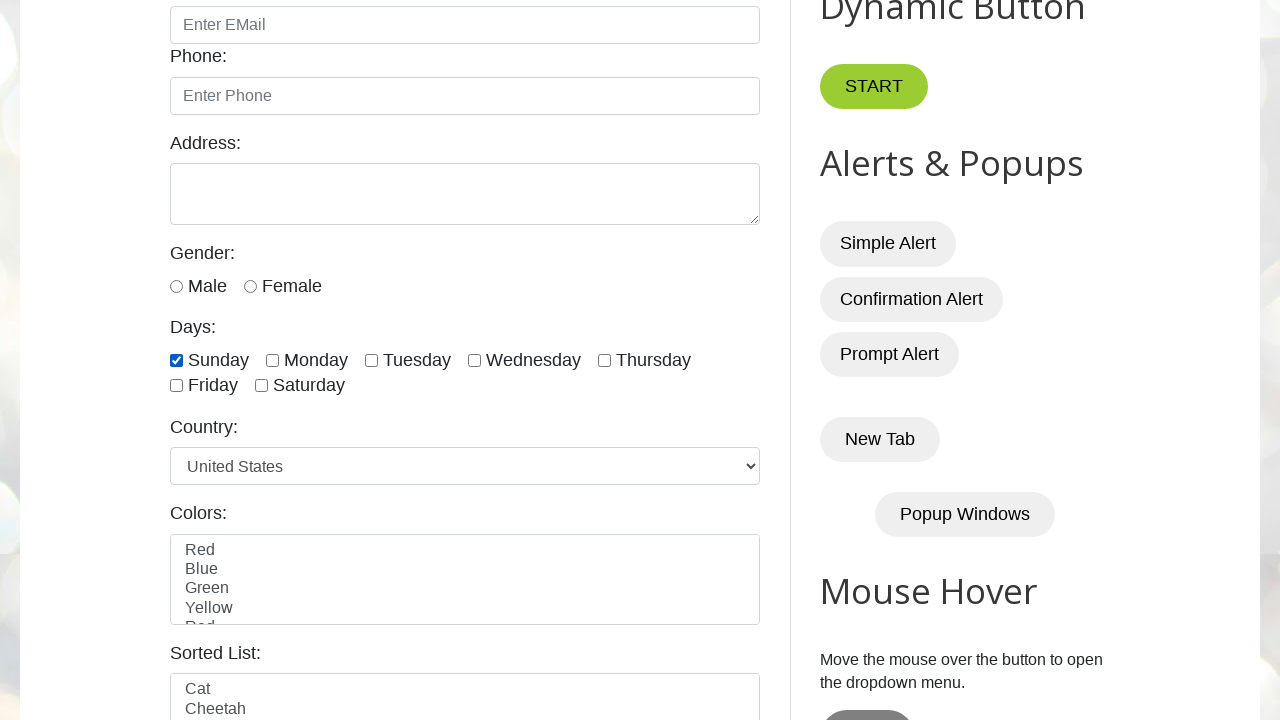

Unchecked the Sunday checkbox at (176, 360) on #sunday
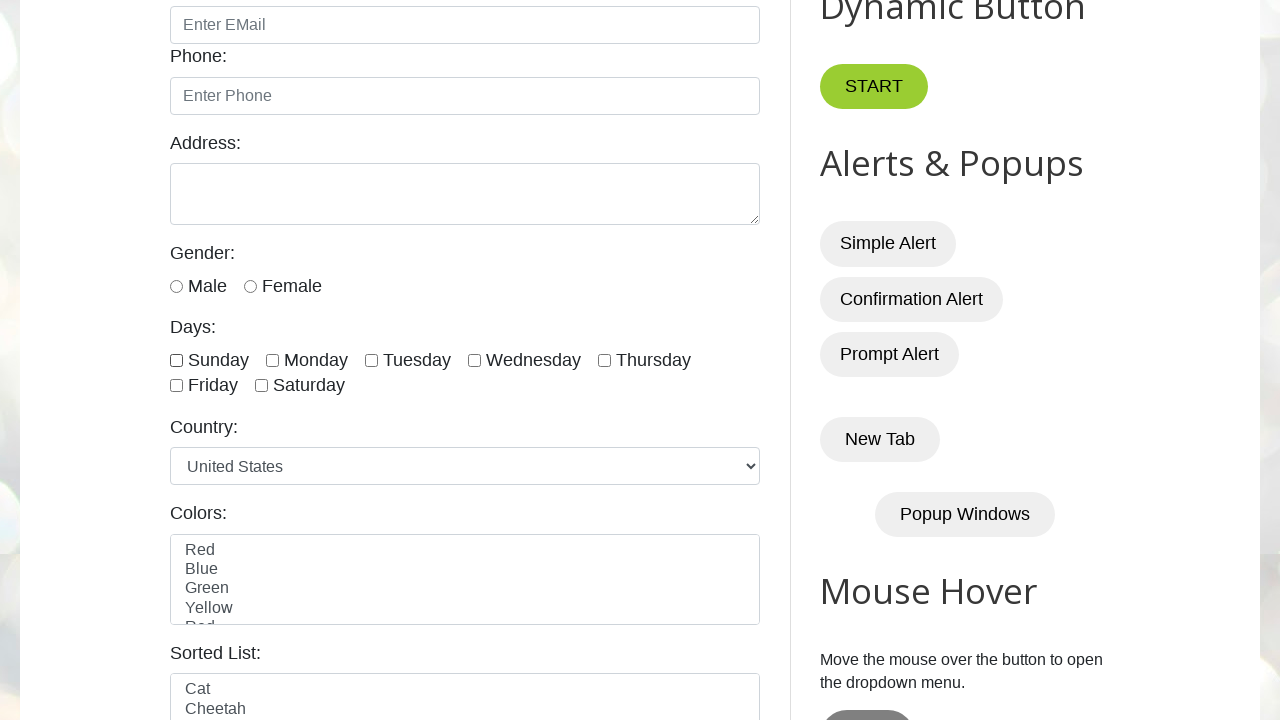

Verified that Sunday checkbox is unchecked
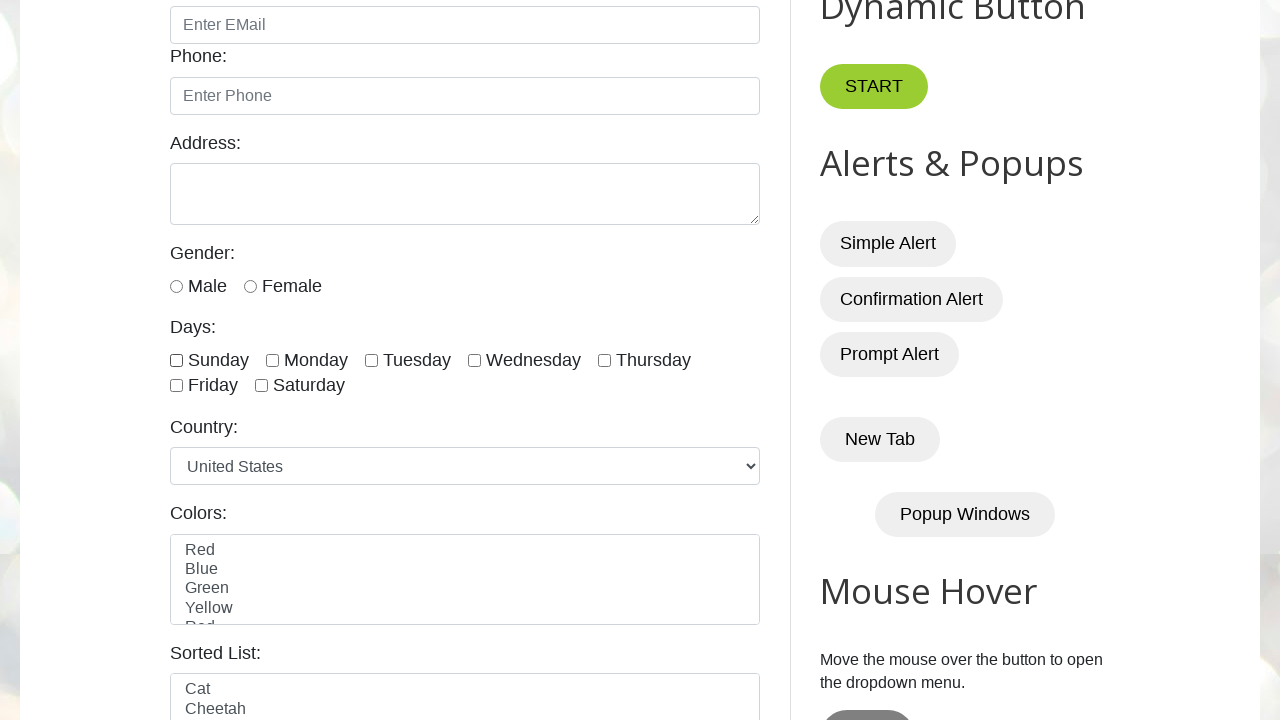

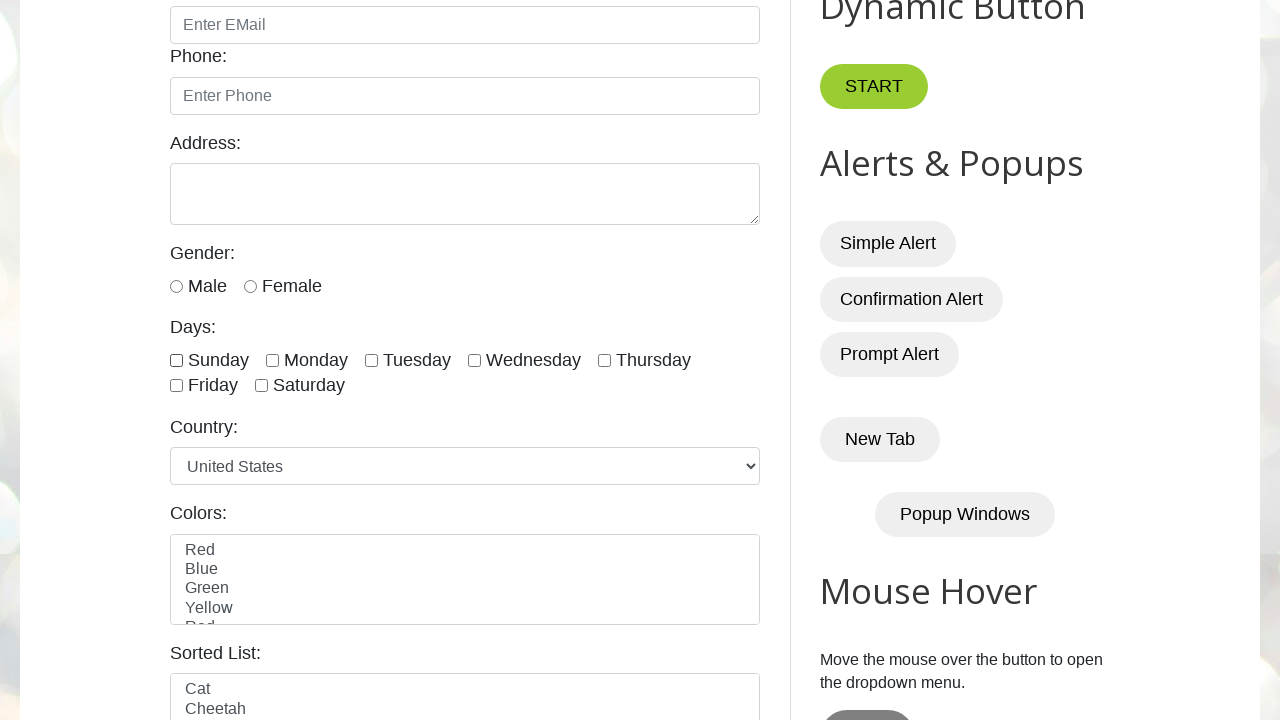